Tests interaction with a frame by locating it using URL pattern matching and filling an email input field

Starting URL: https://letcode.in/frame

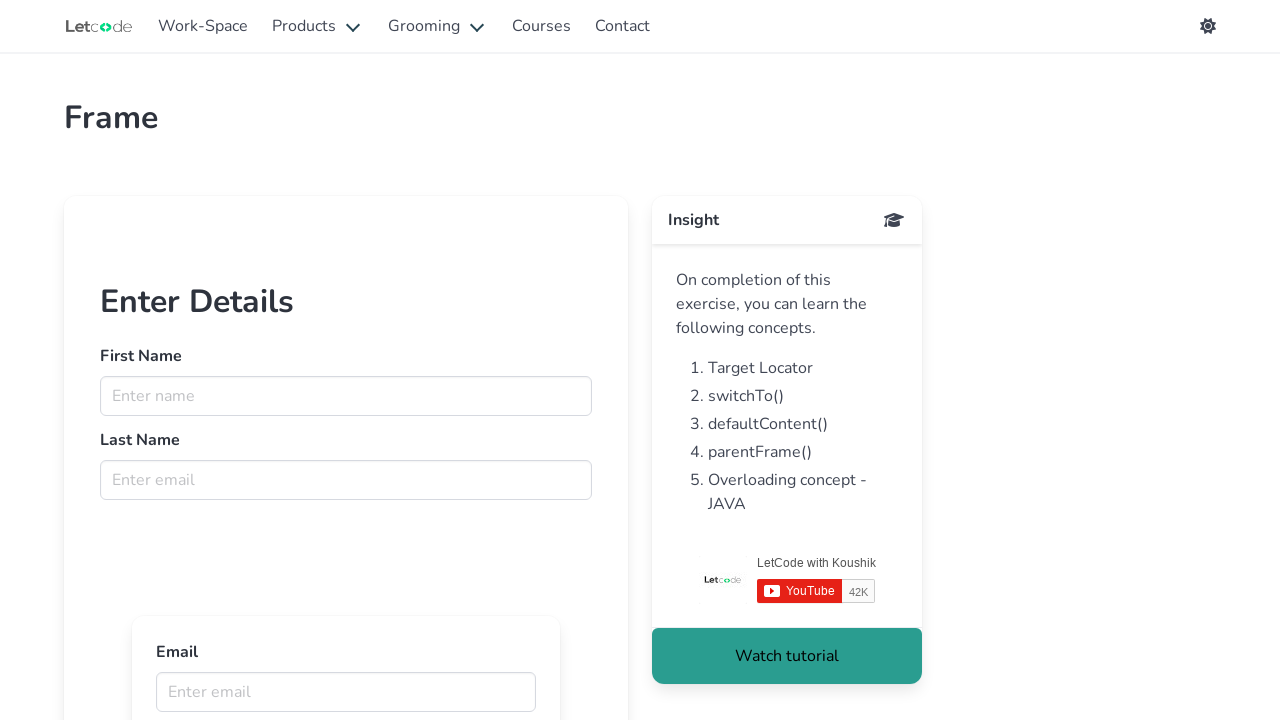

Located child frame using URL pattern matching for 'innerFrame'
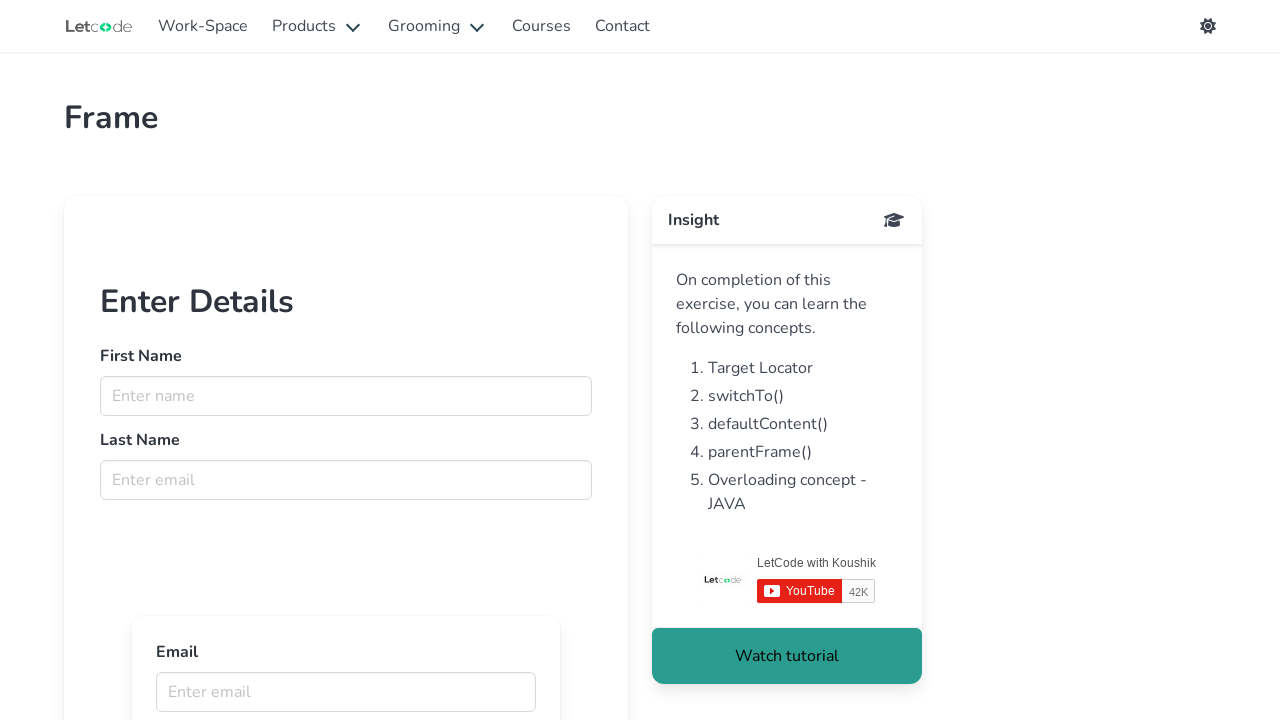

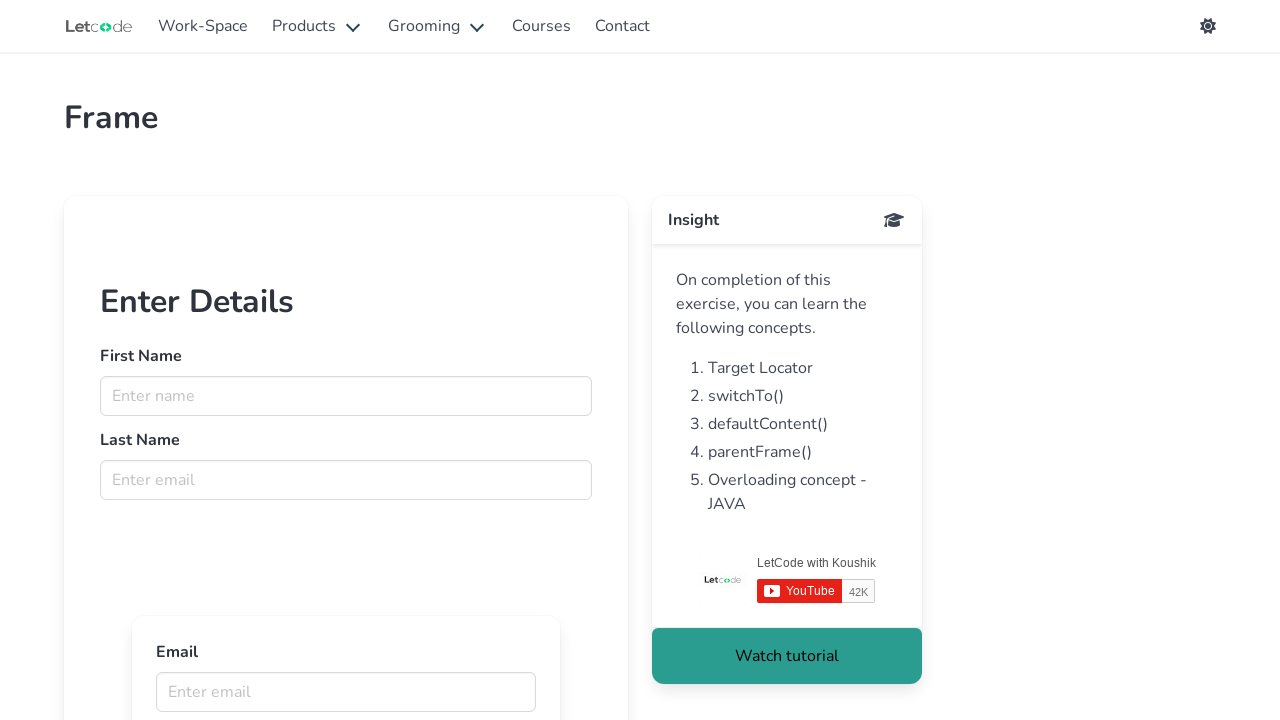